Navigates to JioMart e-commerce website and verifies the page loads successfully

Starting URL: https://www.jiomart.com/

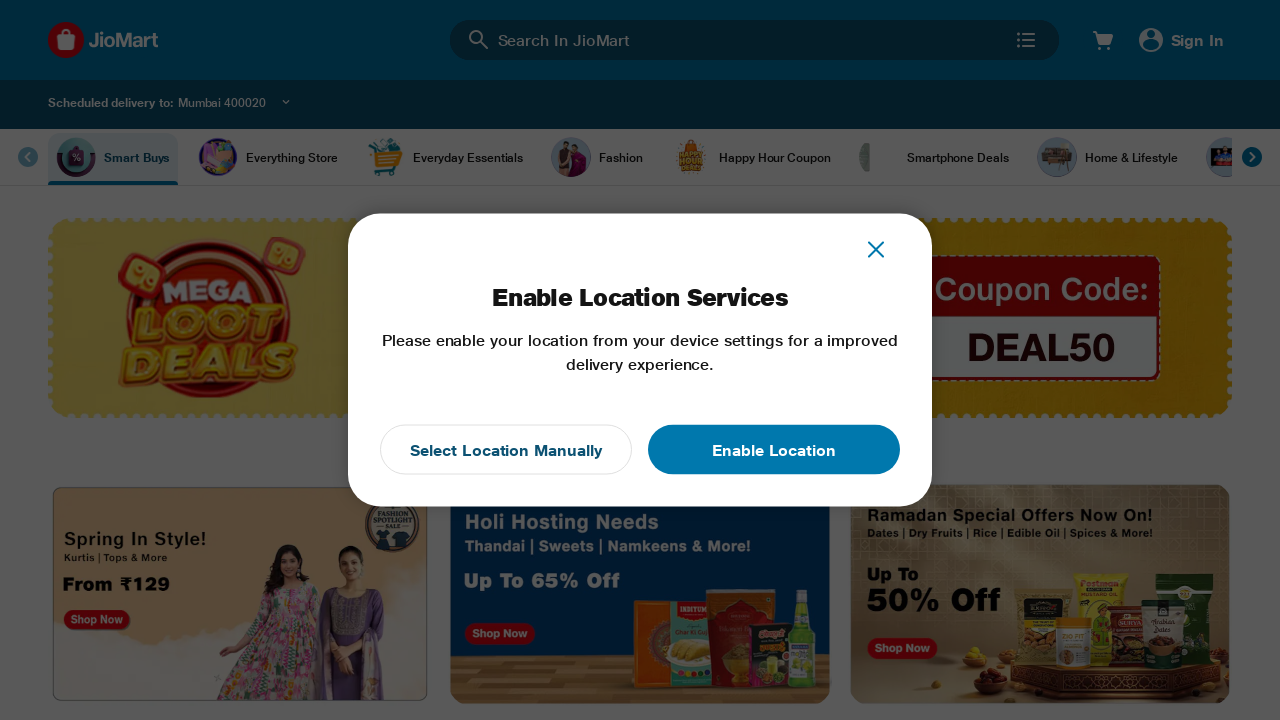

Navigated to JioMart website at https://www.jiomart.com/
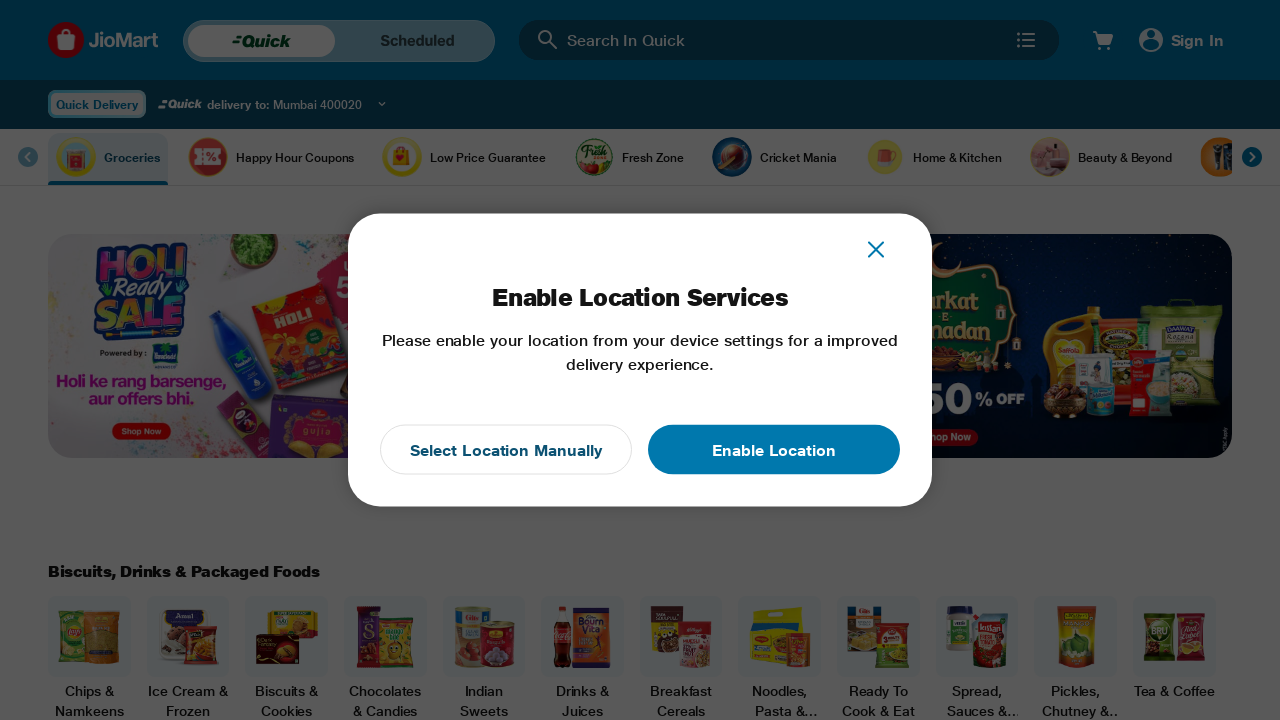

Page reached networkidle load state
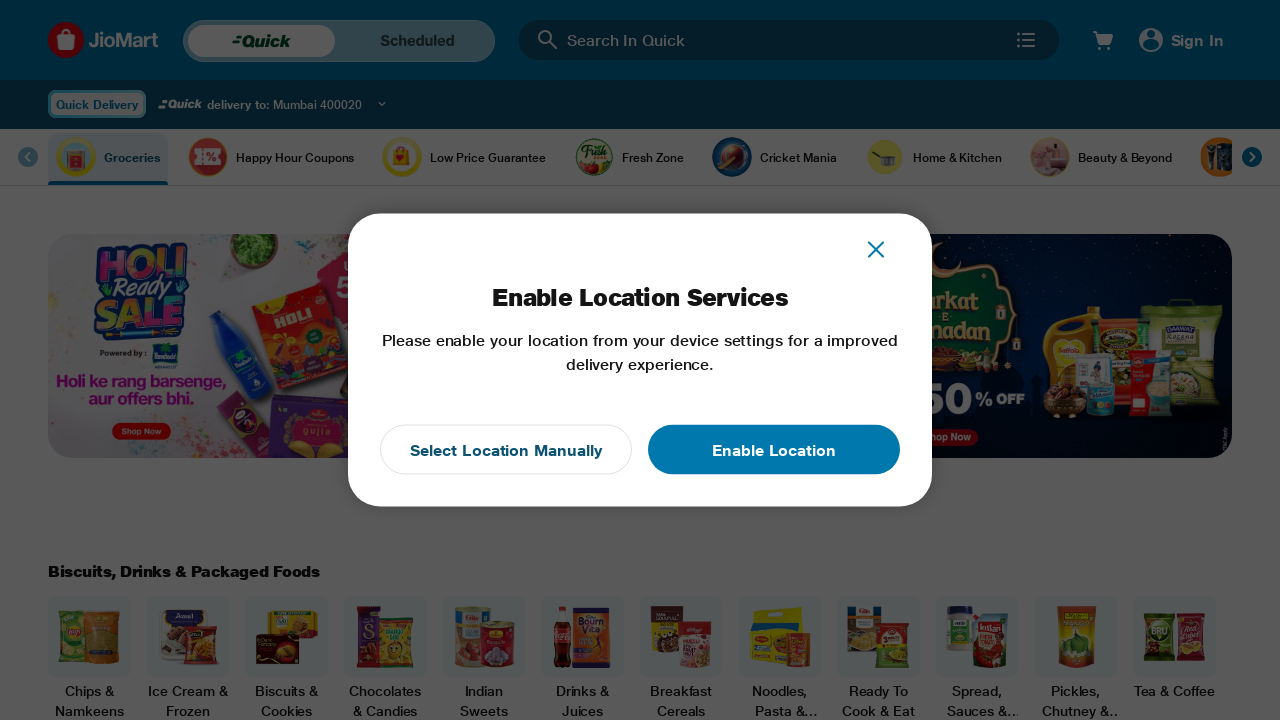

Verified page title is not empty - page loaded successfully
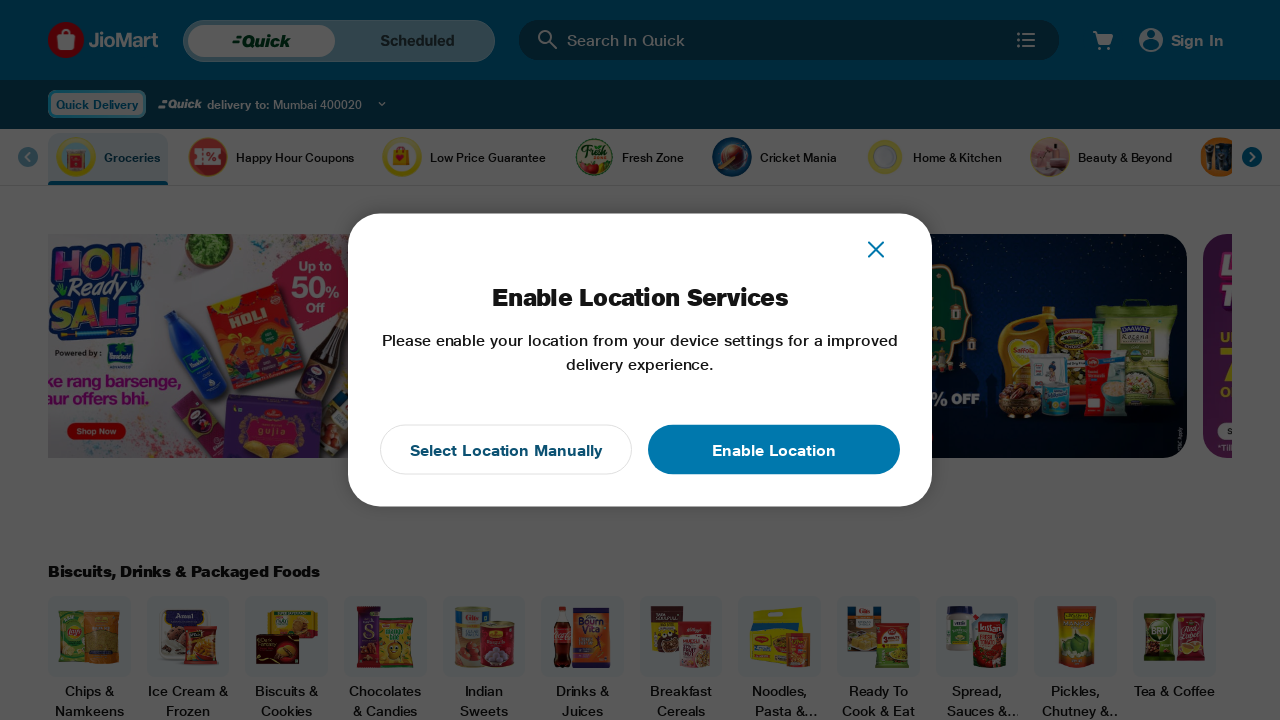

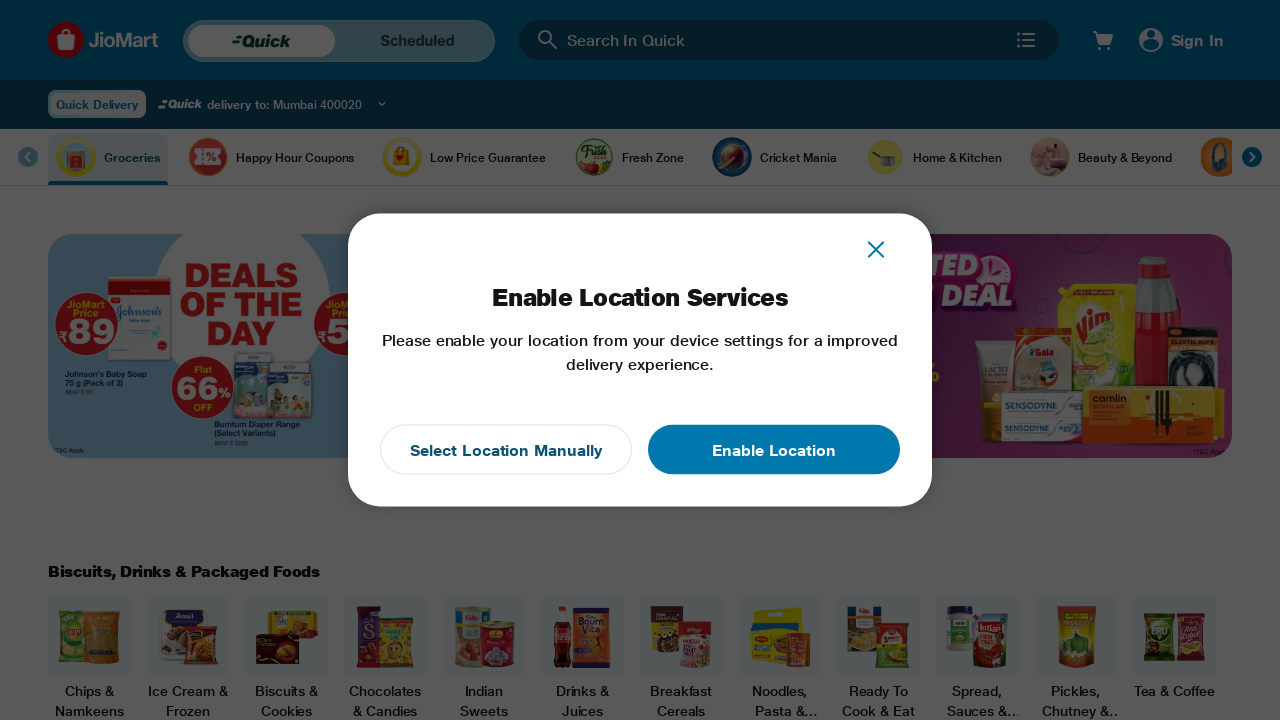